Tests opening a new window popup by clicking a button and verifying the content of the new window contains expected text

Starting URL: https://demoqa.com/browser-windows

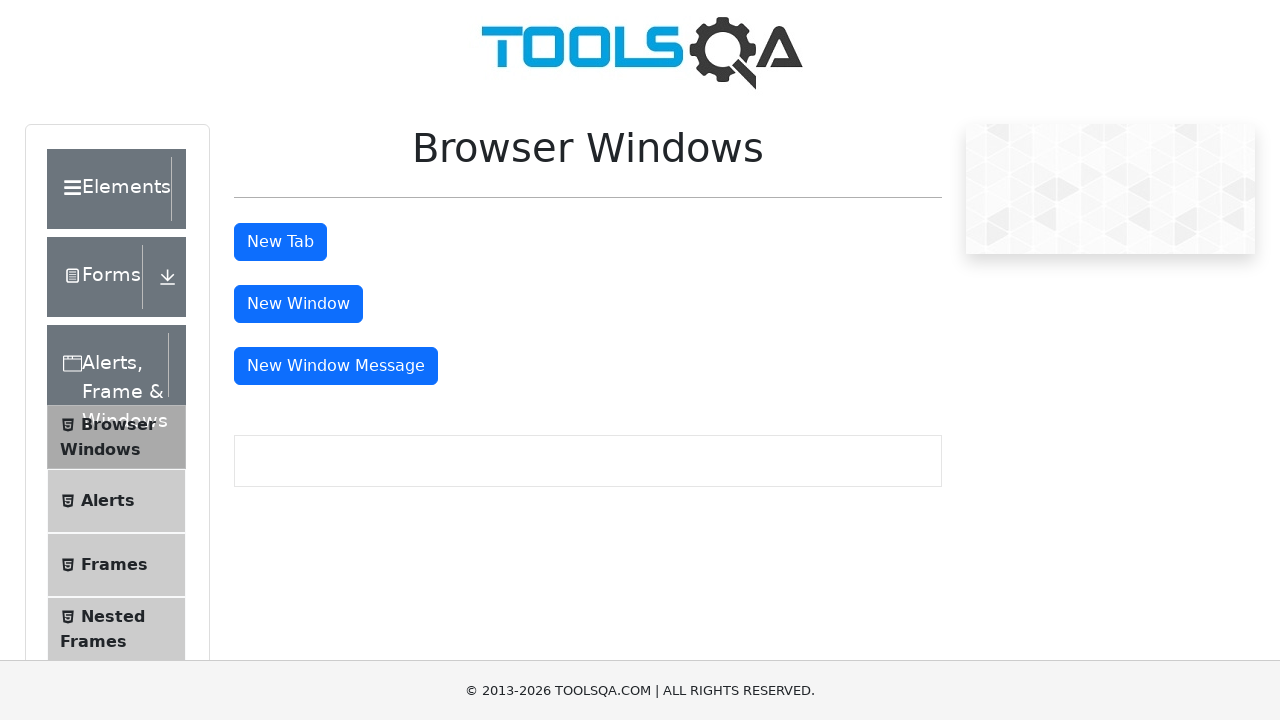

Clicked 'New Window Message' button to open popup at (336, 366) on #messageWindowButton
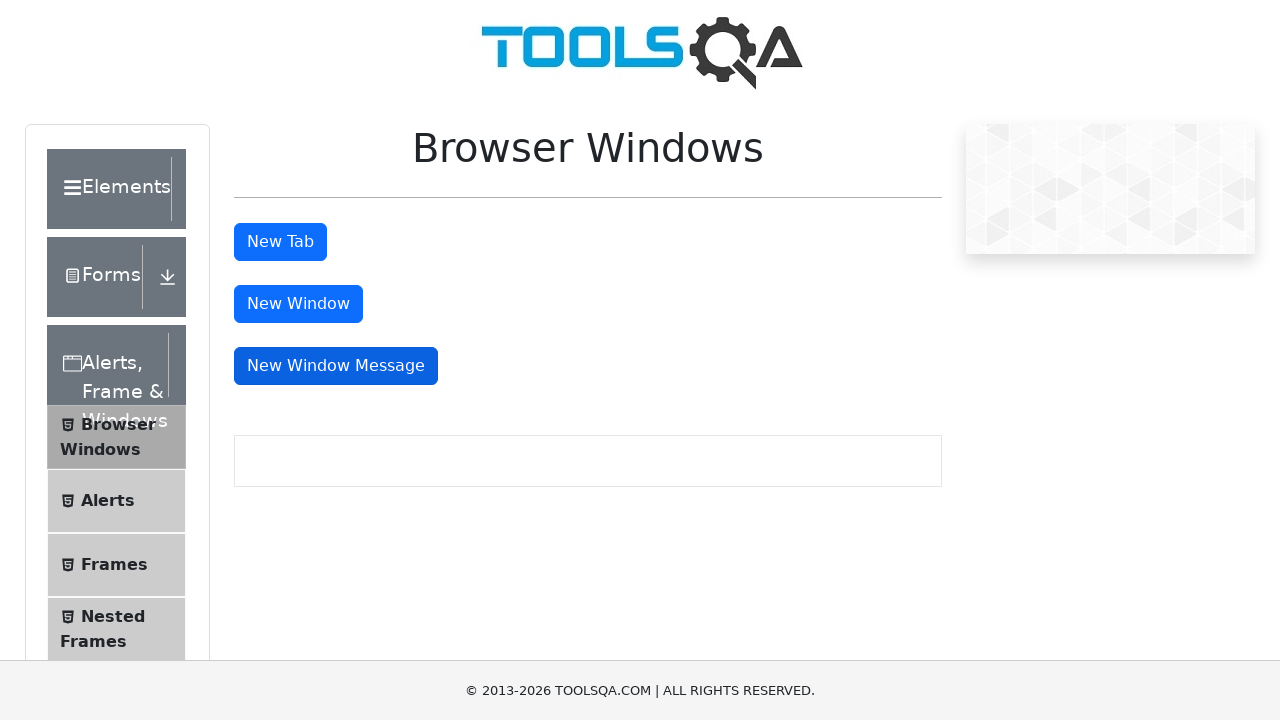

Captured new popup window
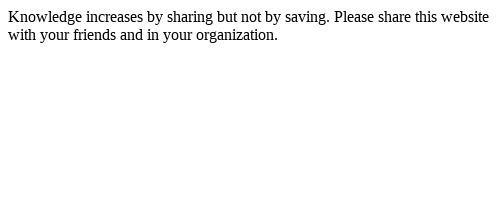

New window loaded successfully
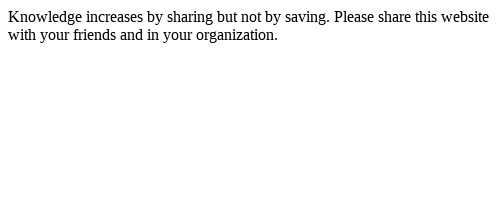

Retrieved body text from new window
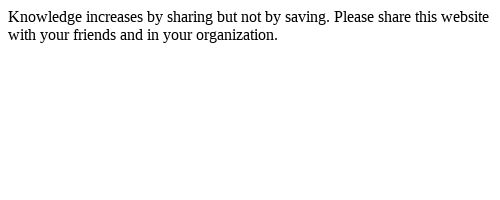

Verified that new window contains expected text 'your organization'
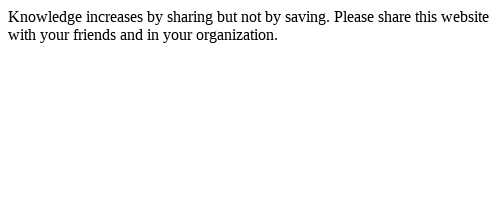

Closed the popup window
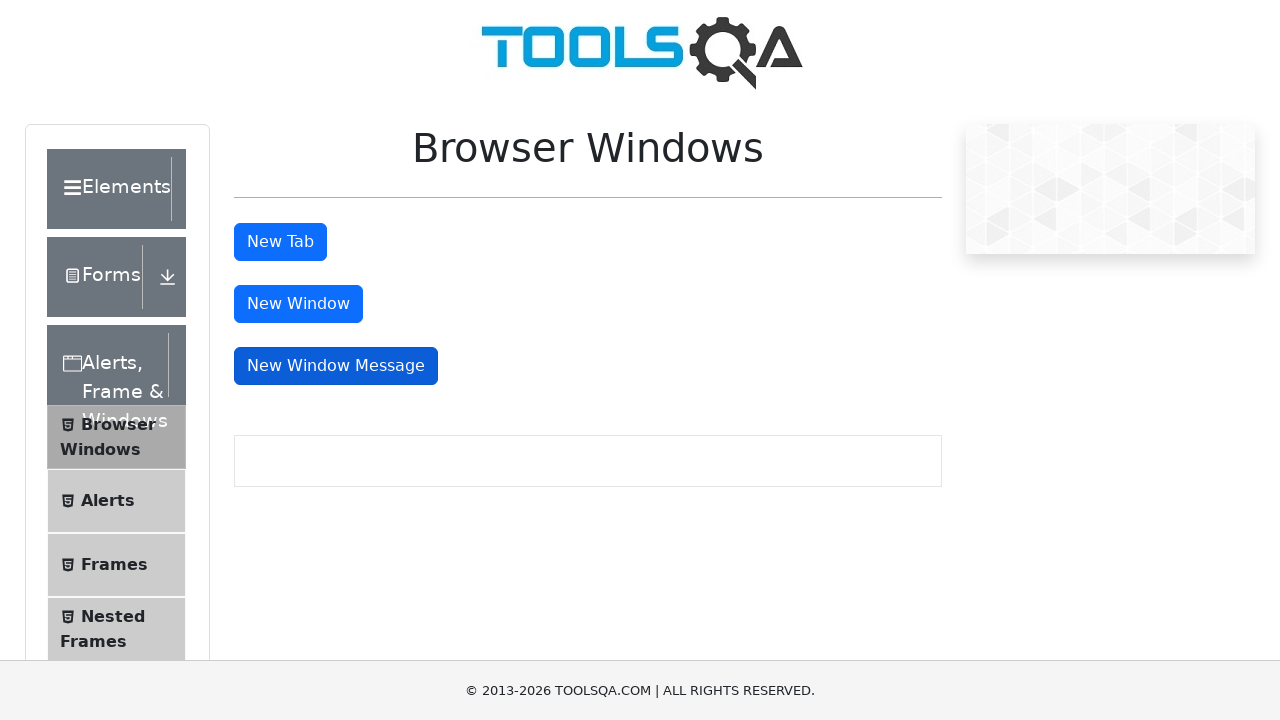

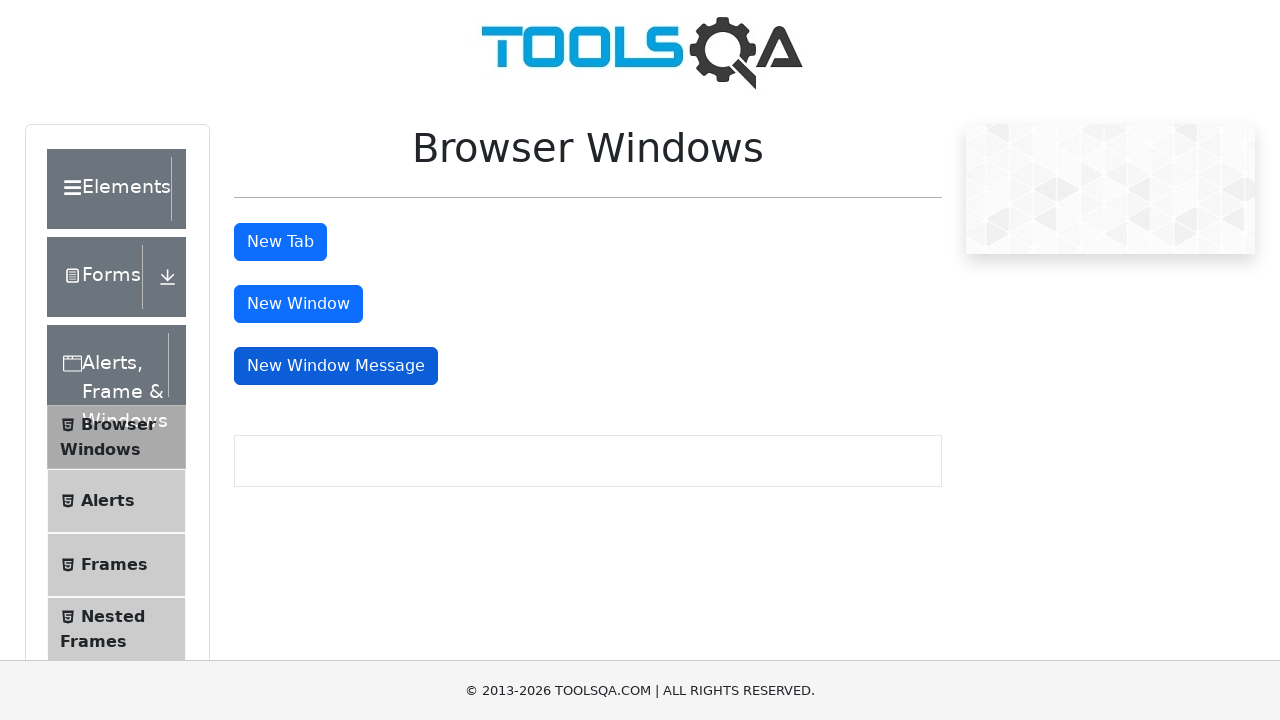